Tests checkbox functionality by ensuring both checkboxes are checked, clicking them if they are not already selected

Starting URL: https://the-internet.herokuapp.com/checkboxes

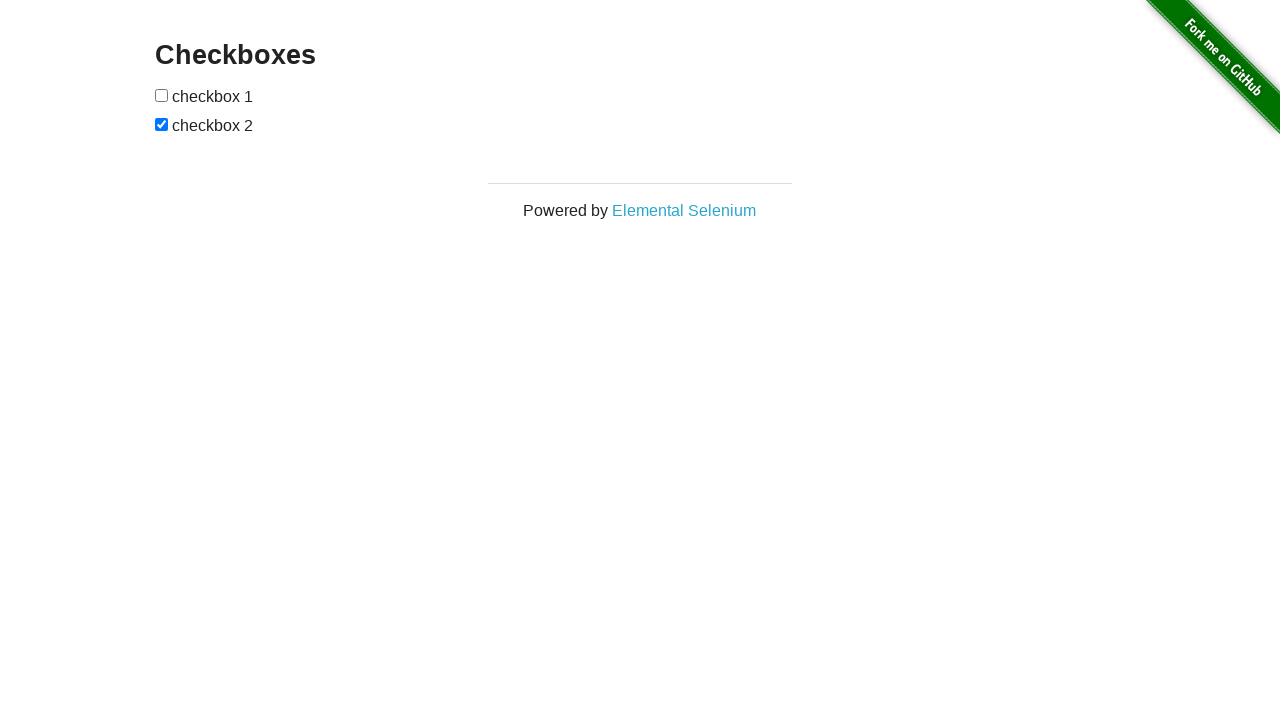

Located first checkbox element
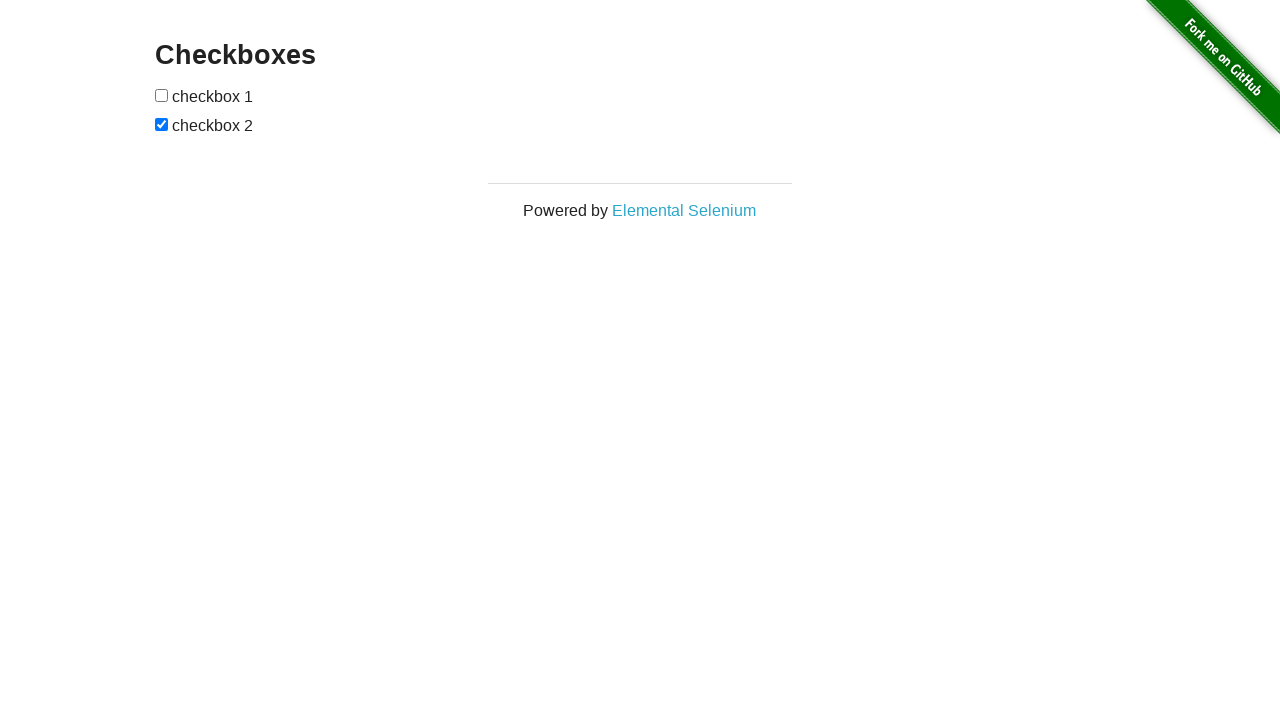

Located second checkbox element
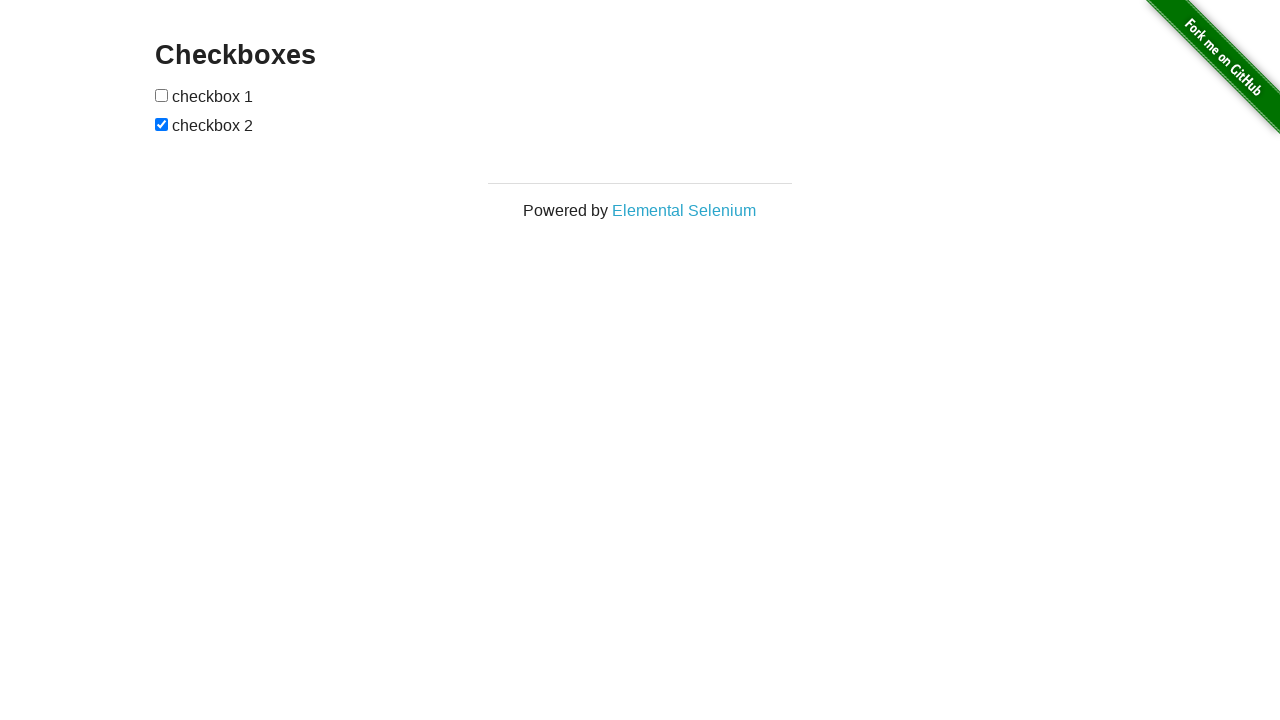

First checkbox is unchecked
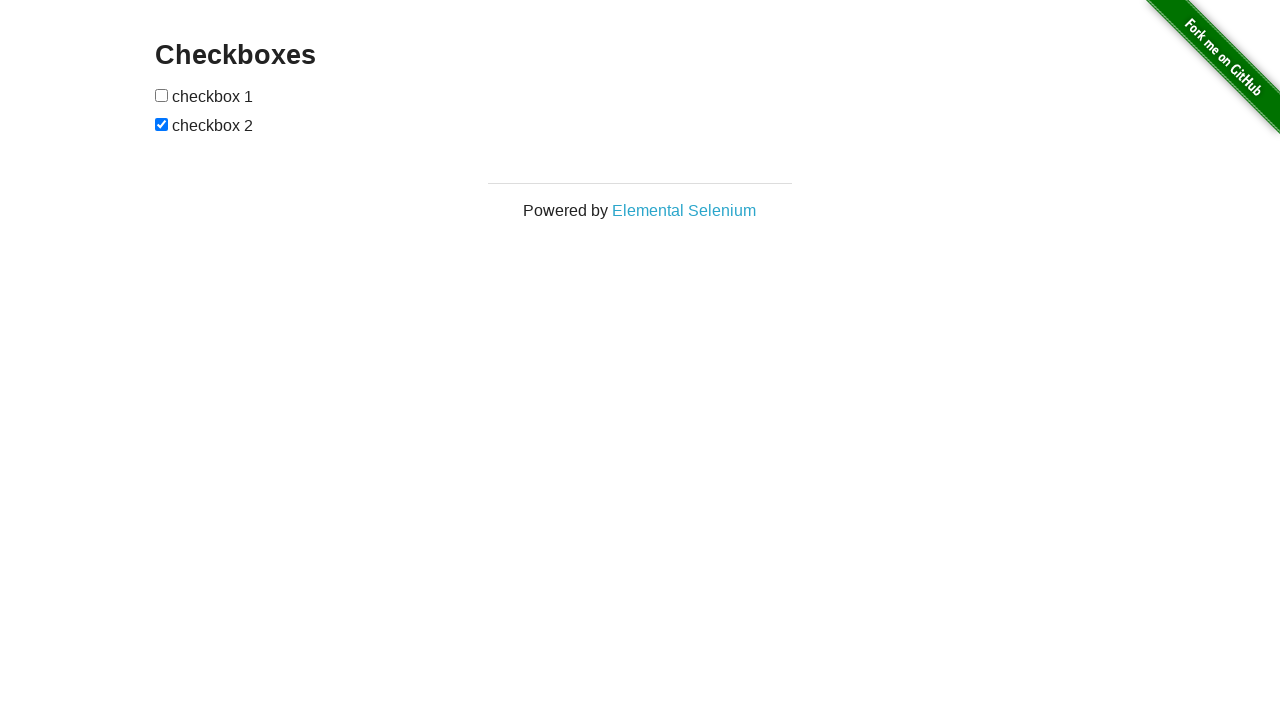

Clicked first checkbox to check it at (162, 95) on (//input[@type='checkbox'])[1]
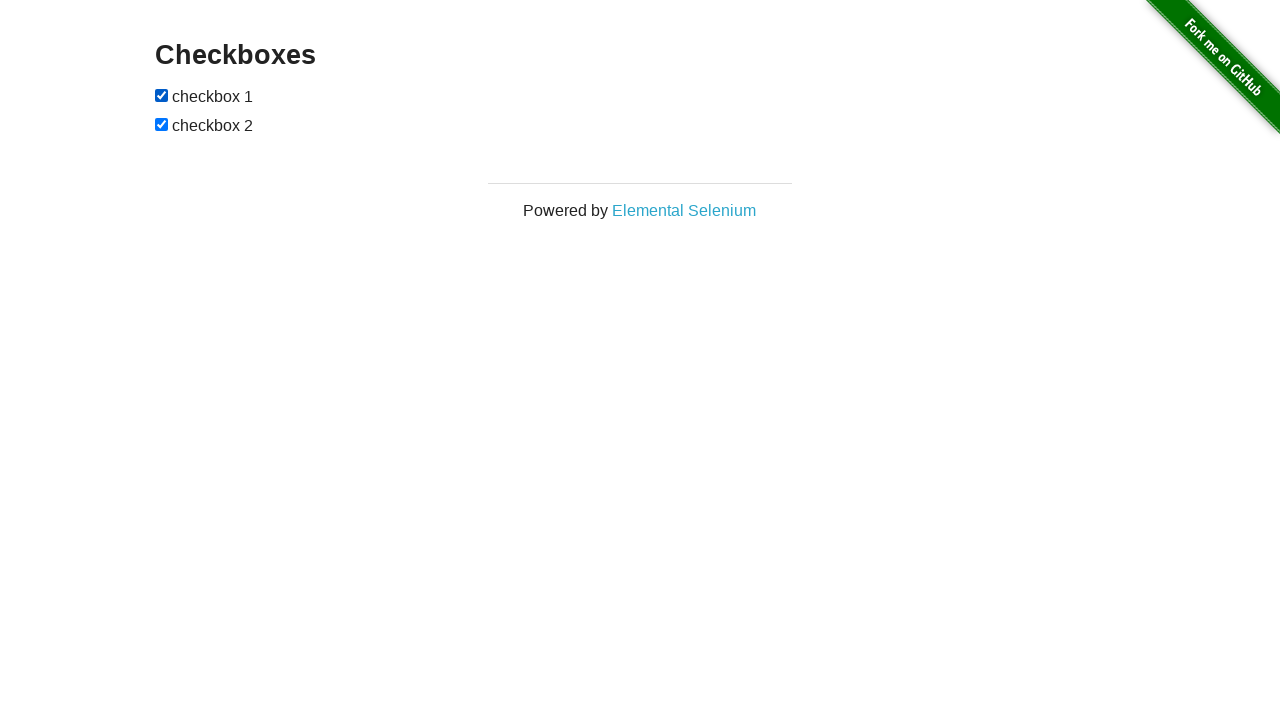

Second checkbox is already checked
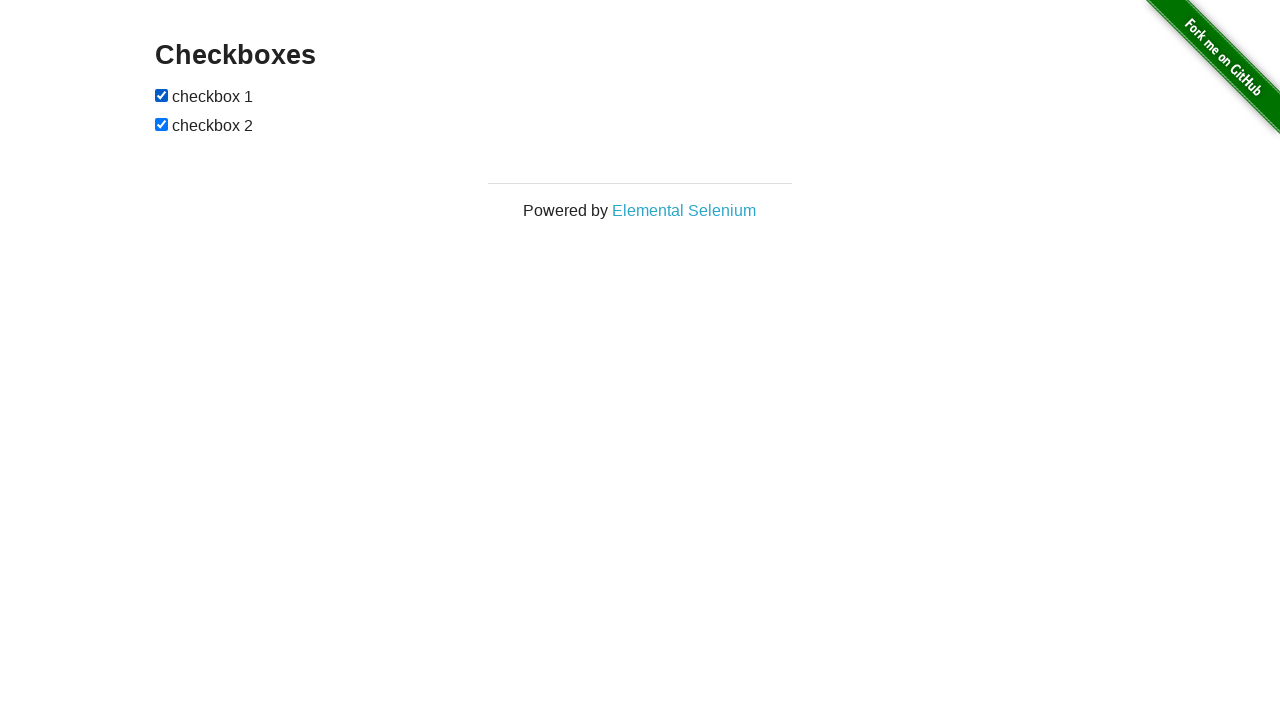

Verified both checkboxes are checked
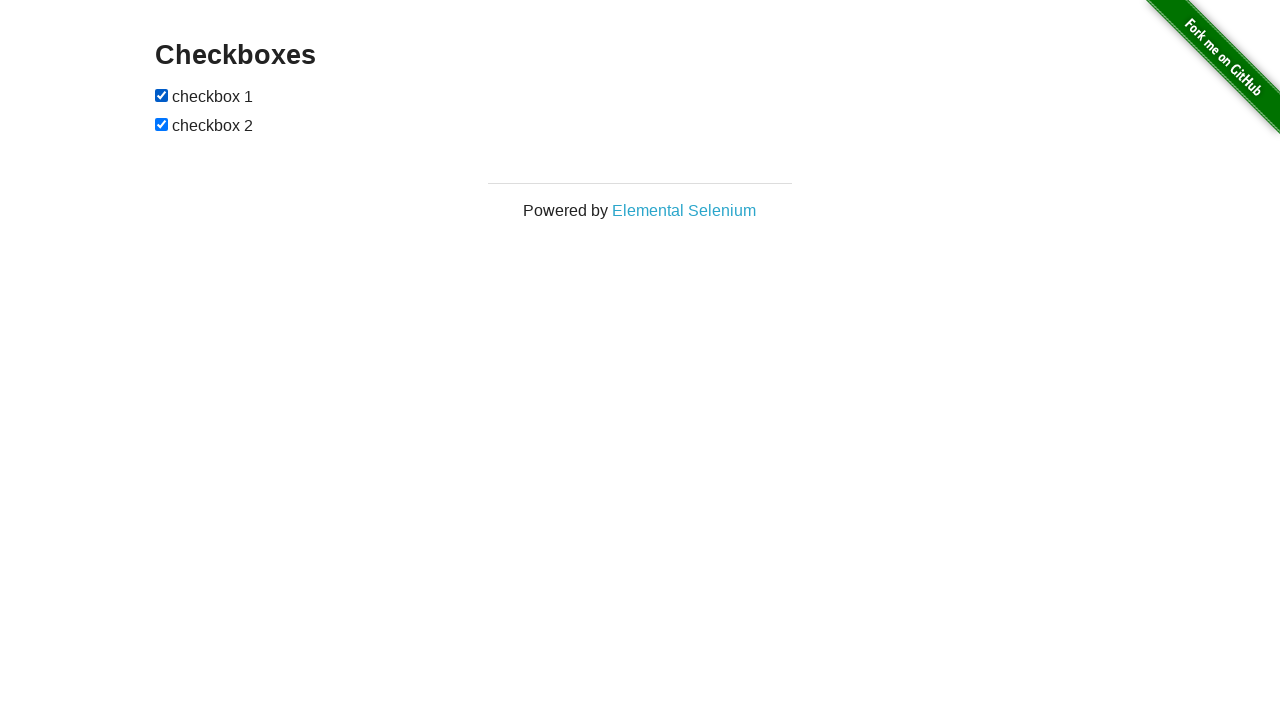

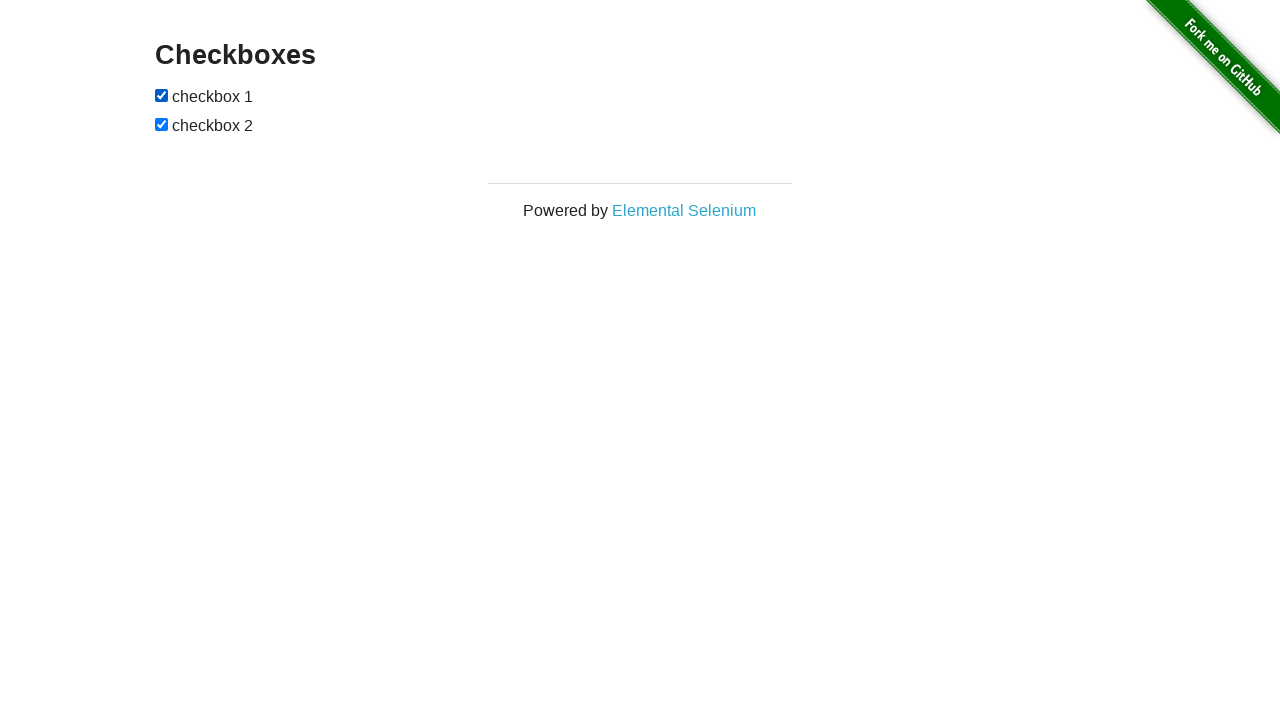